Tests Python.org search functionality by searching for "abcd" and verifying results page loads

Starting URL: http://www.python.org

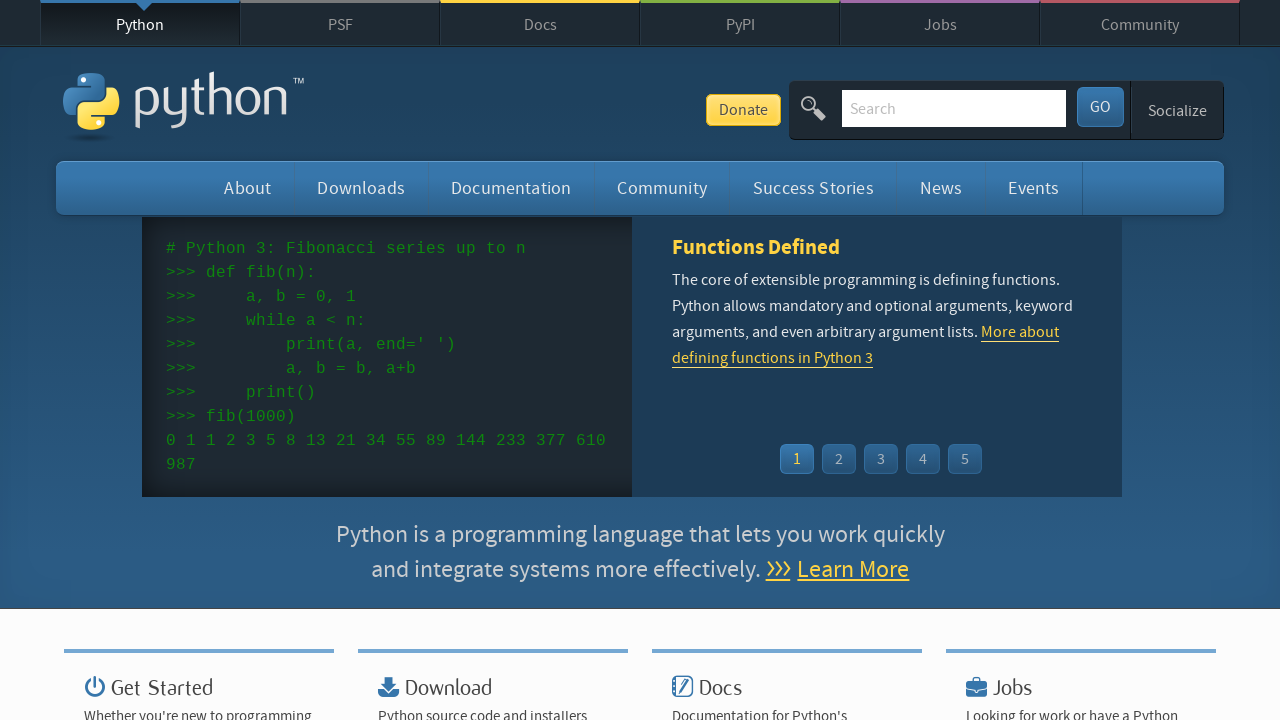

Verified page title contains 'Python'
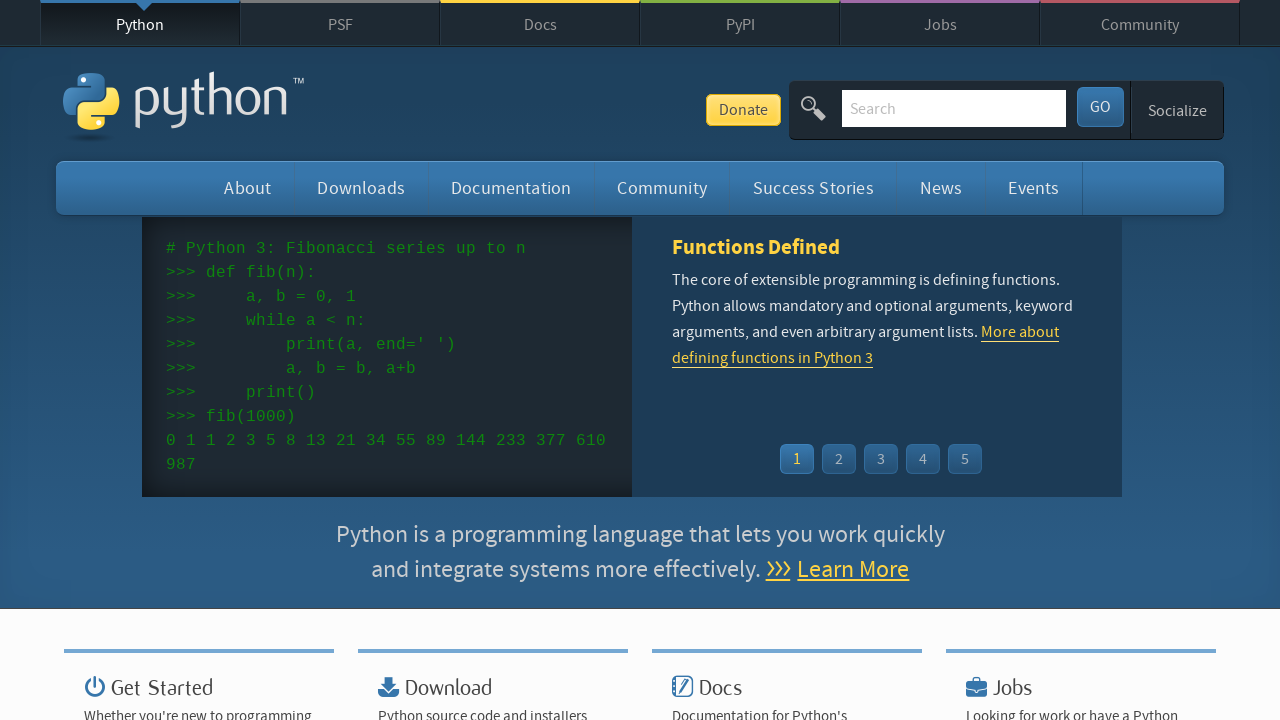

Filled search input with 'abcd' on input[name='q']
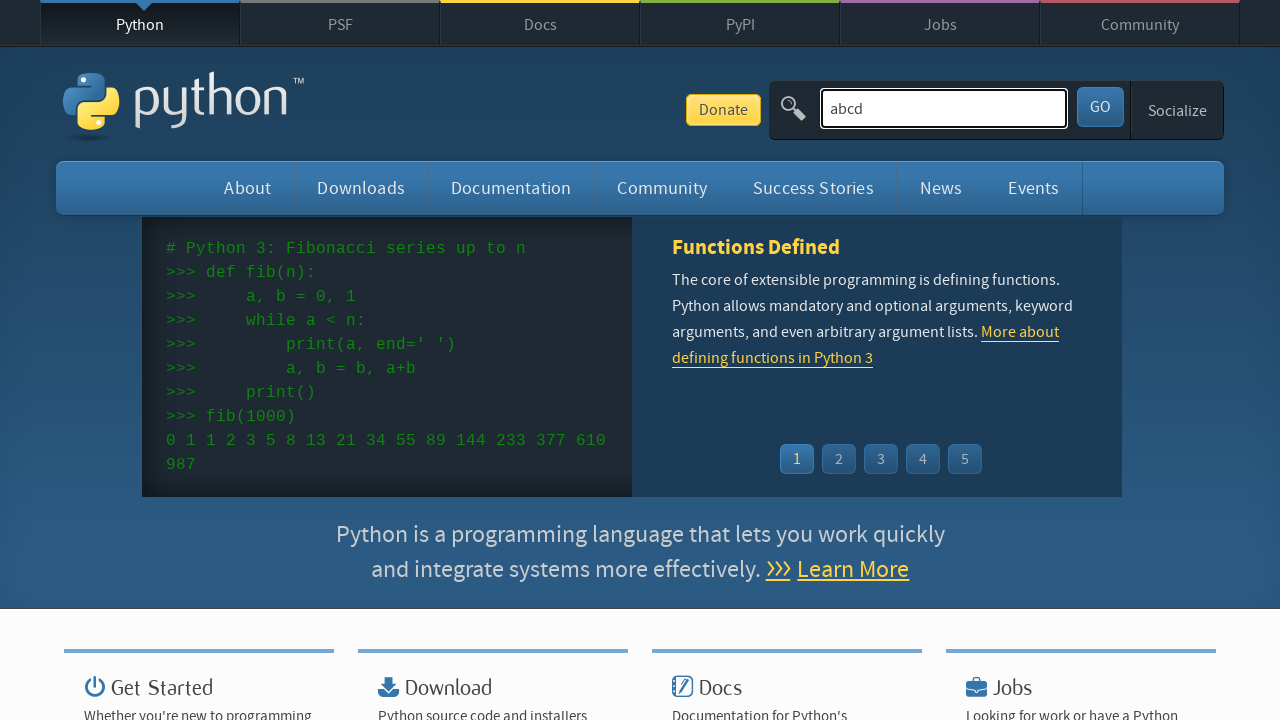

Pressed Enter to submit search on input[name='q']
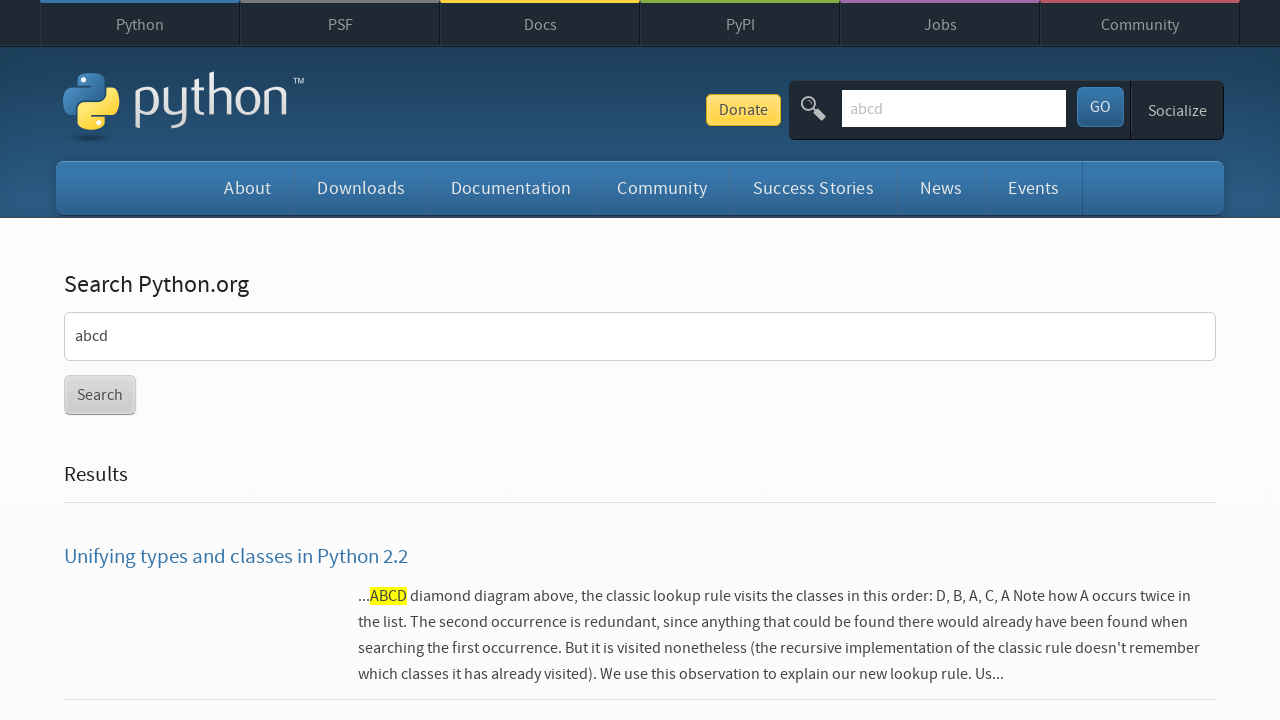

Waited for network idle after search submission
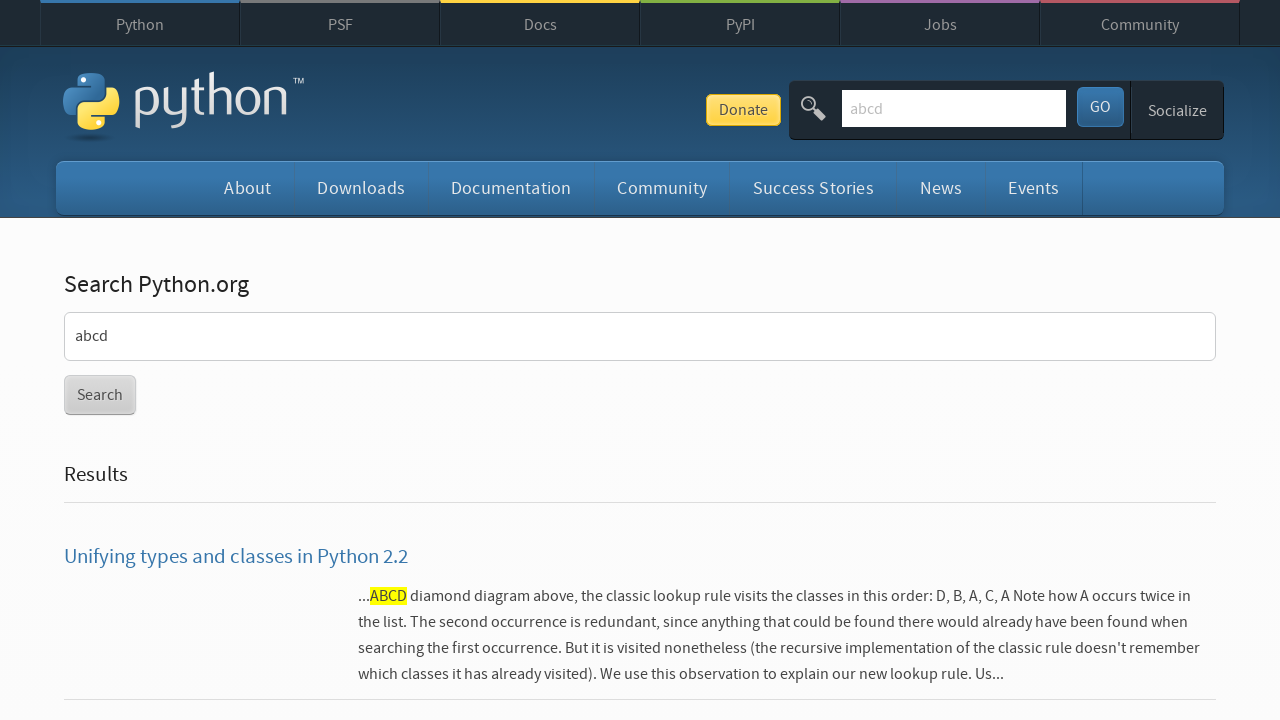

Verified 'No results found' message is not present on results page
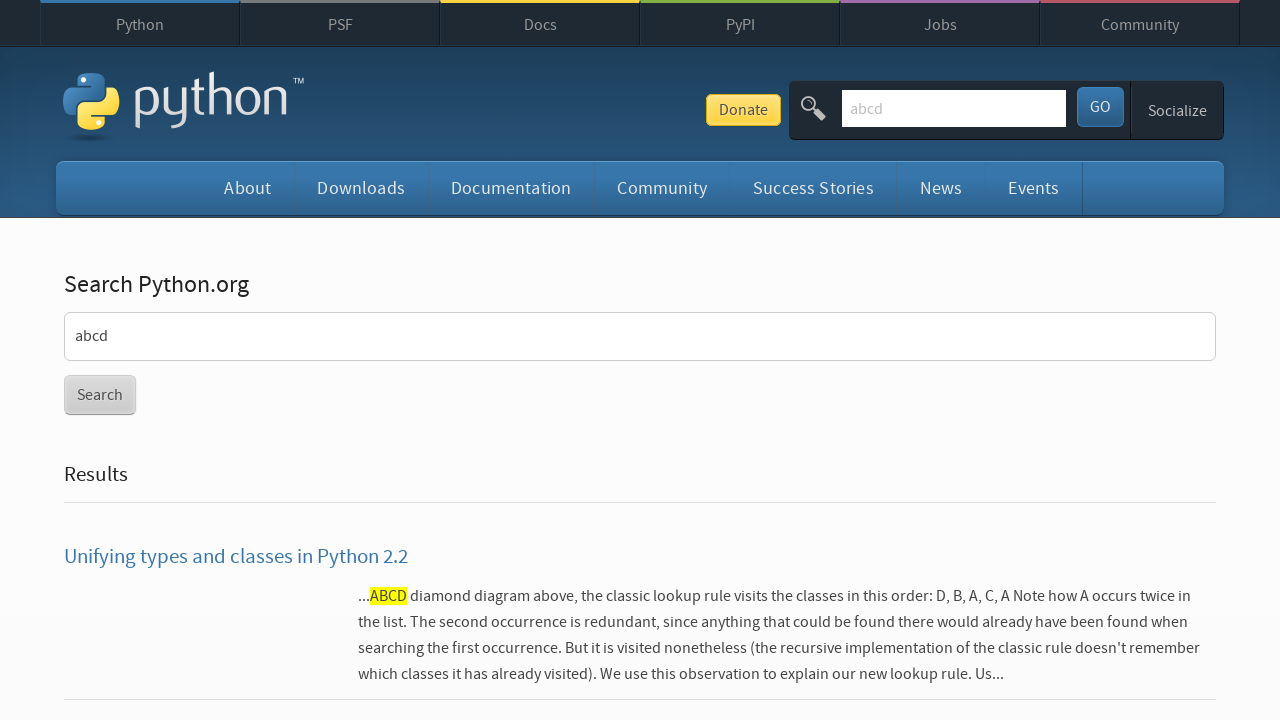

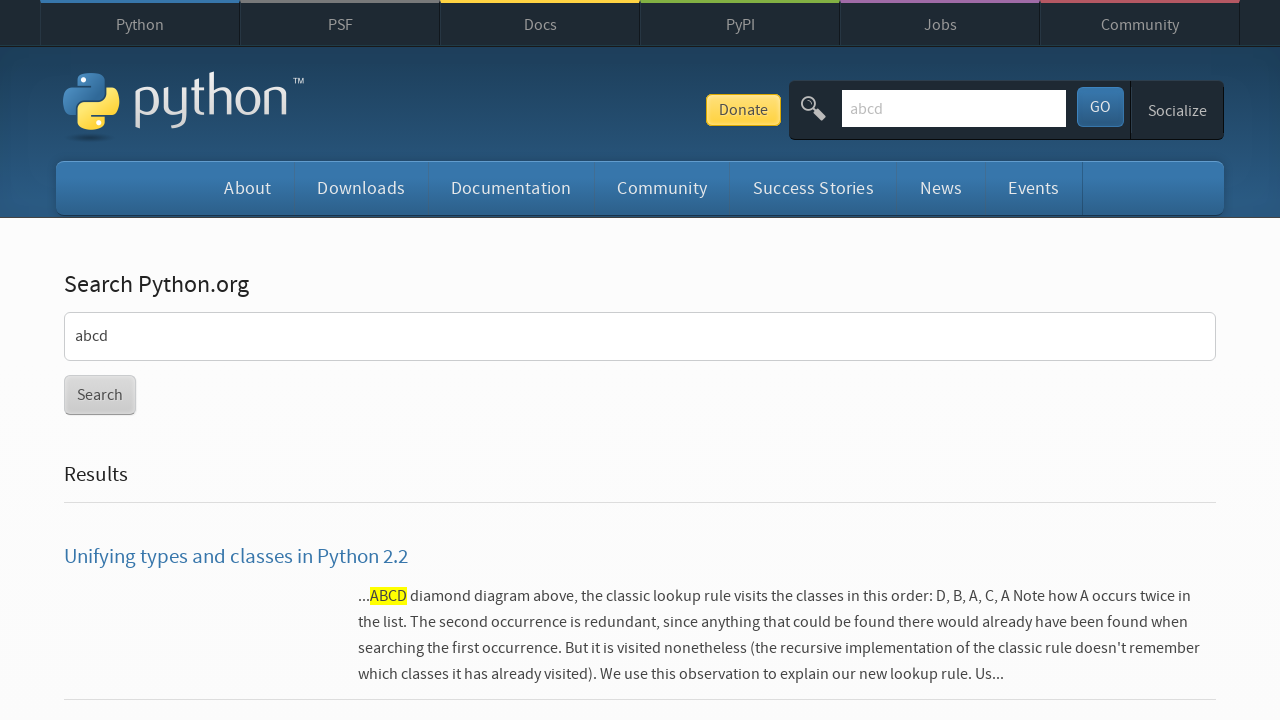